Tests loading search results pages on ChemRxiv and OSF preprint servers, verifying that search queries return content

Starting URL: https://chemrxiv.org/?q=essential%20oils&searchMode=1

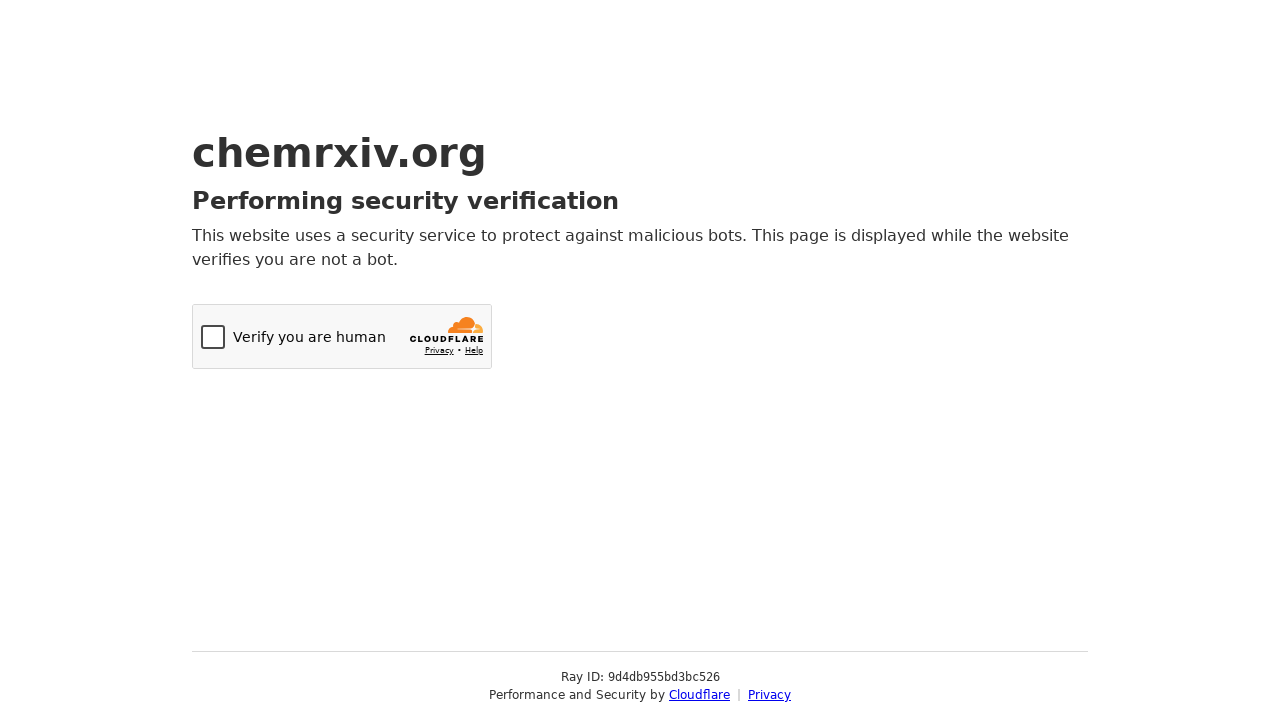

ChemRxiv search page DOM content loaded
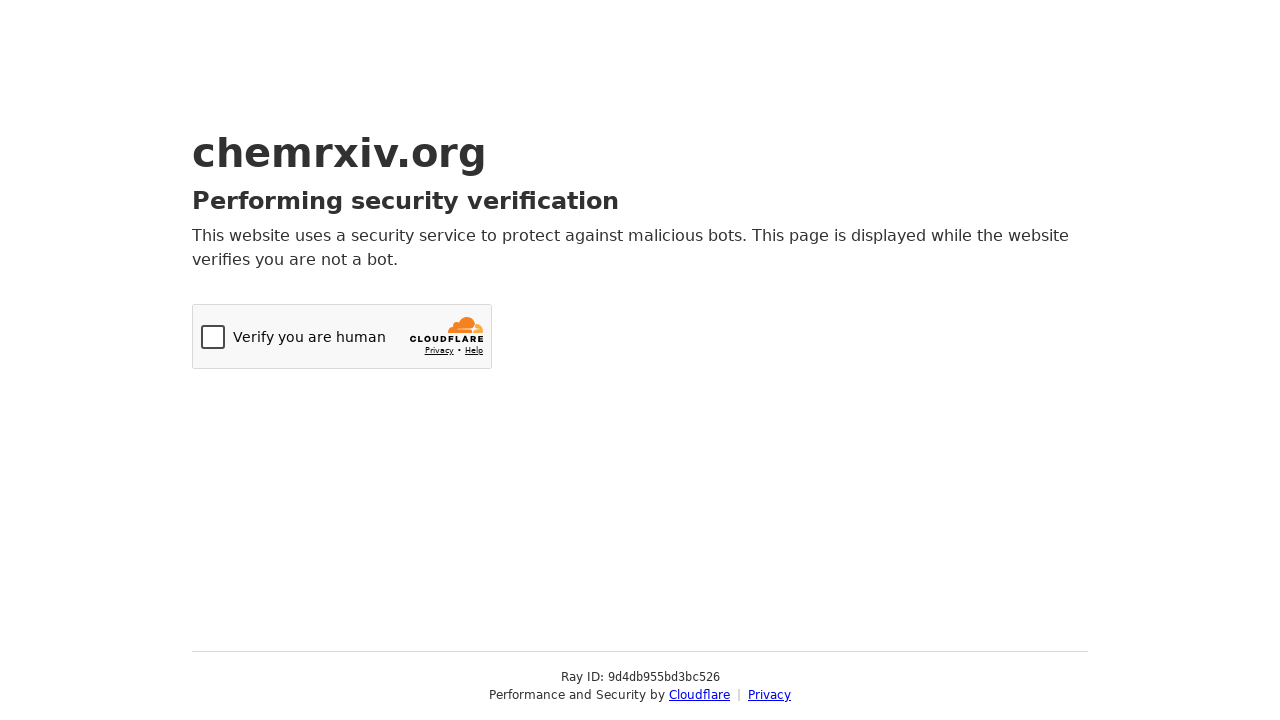

ChemRxiv search results verified to have substantial content (>1000 characters)
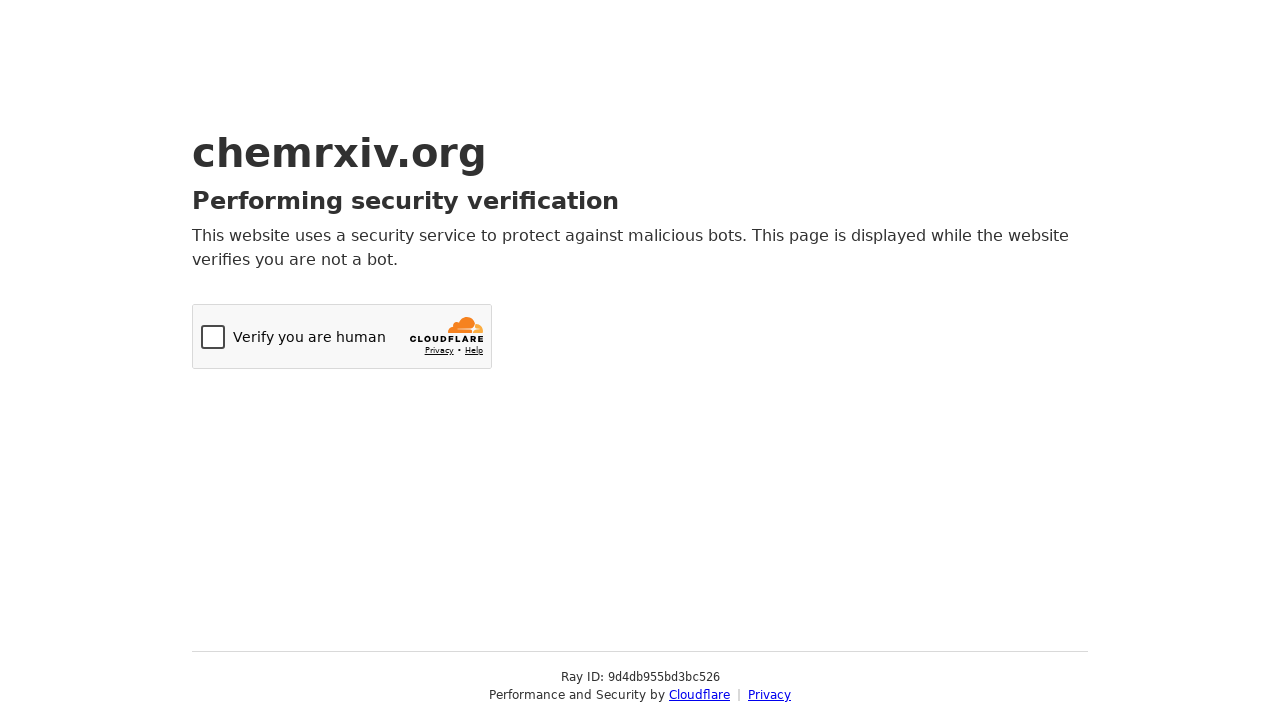

Navigated to OSF search results for 'coronavirus'
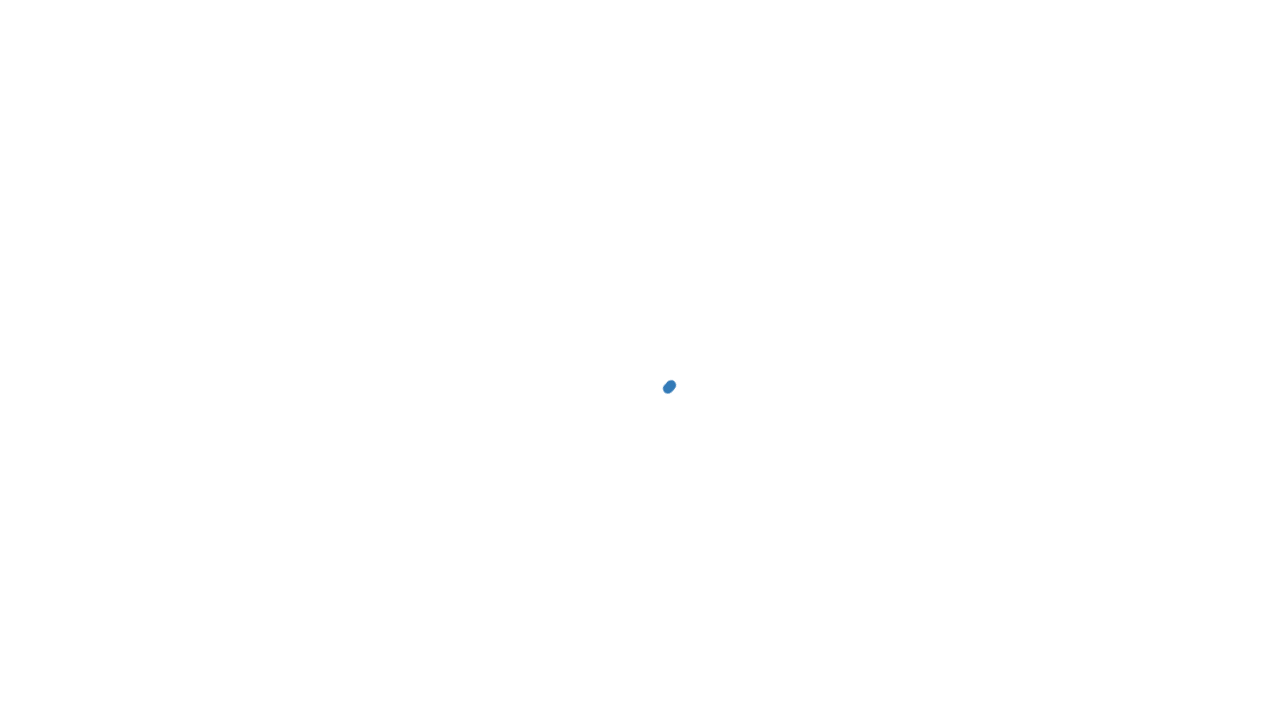

OSF search page DOM content loaded
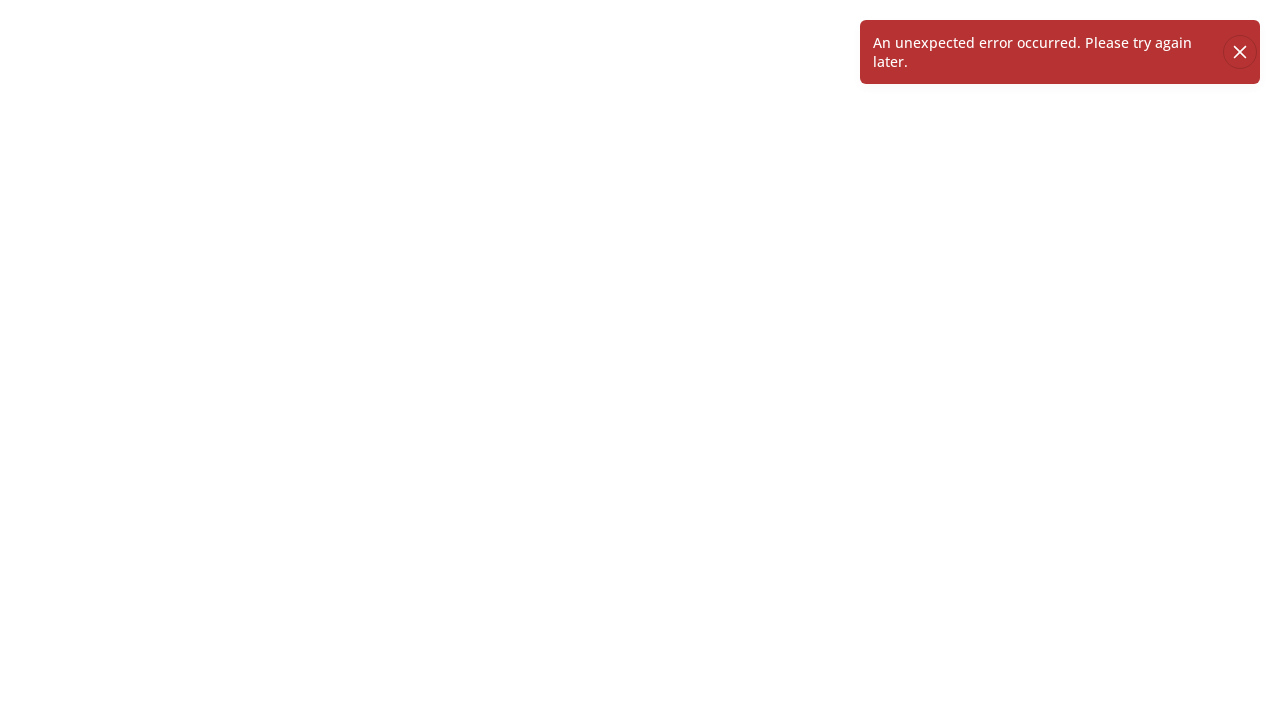

Navigated to OSF Indonesia preprints search for 'climate change'
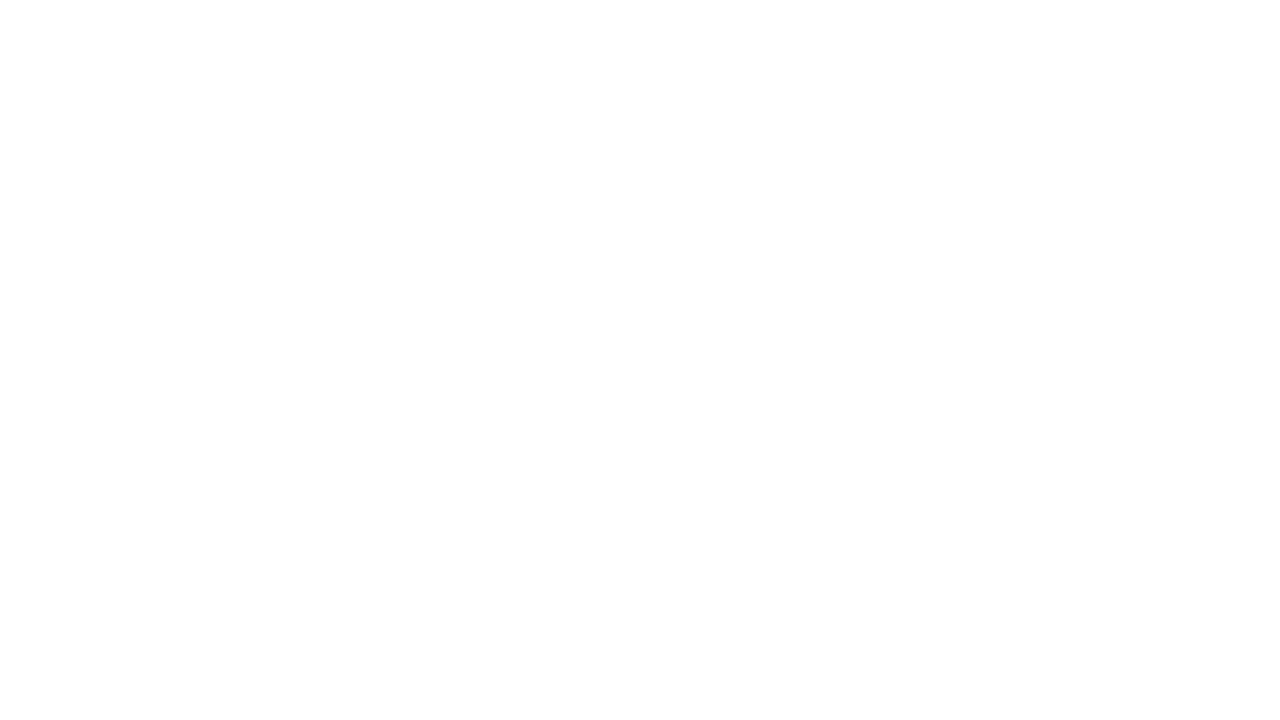

OSF Indonesia preprints page DOM content loaded
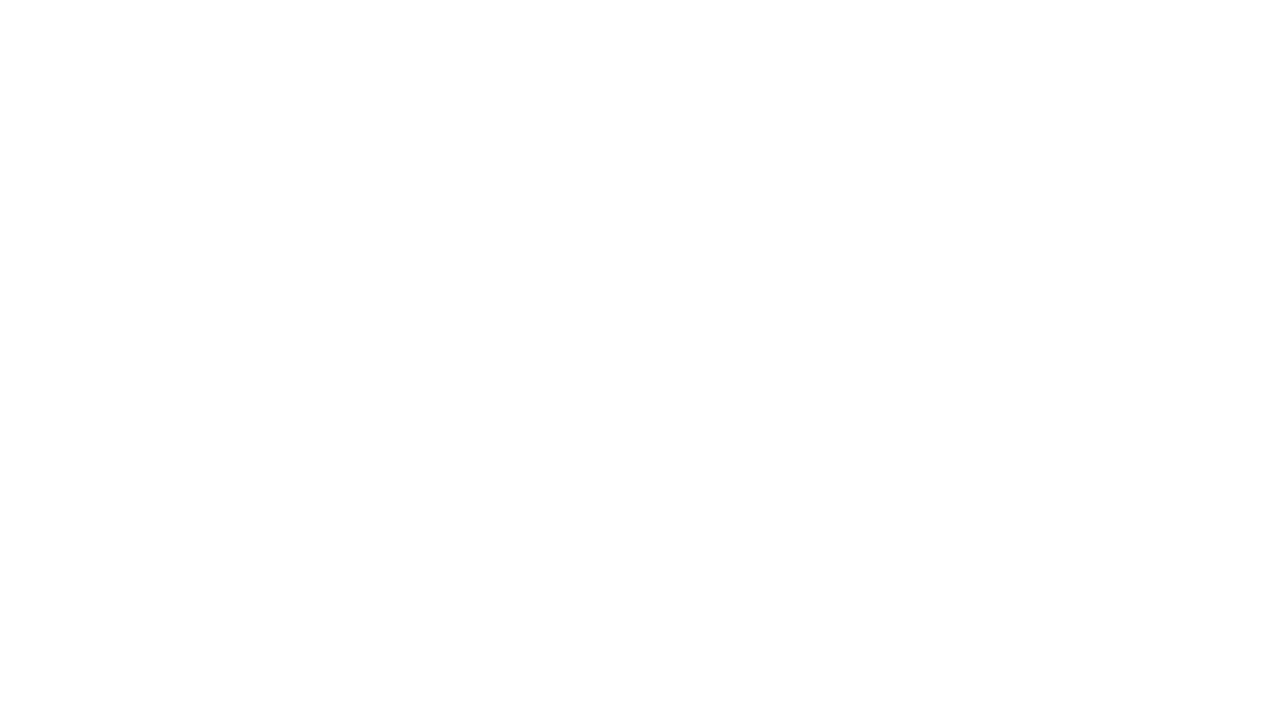

OSF Indonesia preprints search results verified to have content
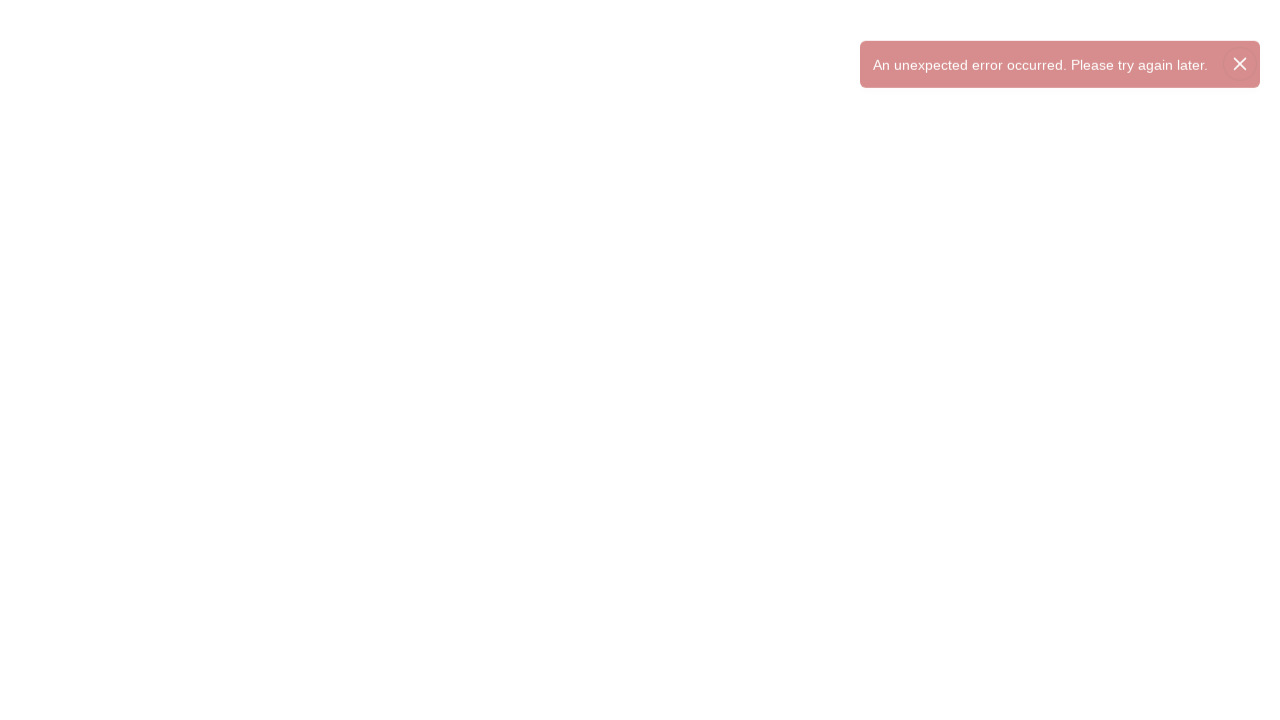

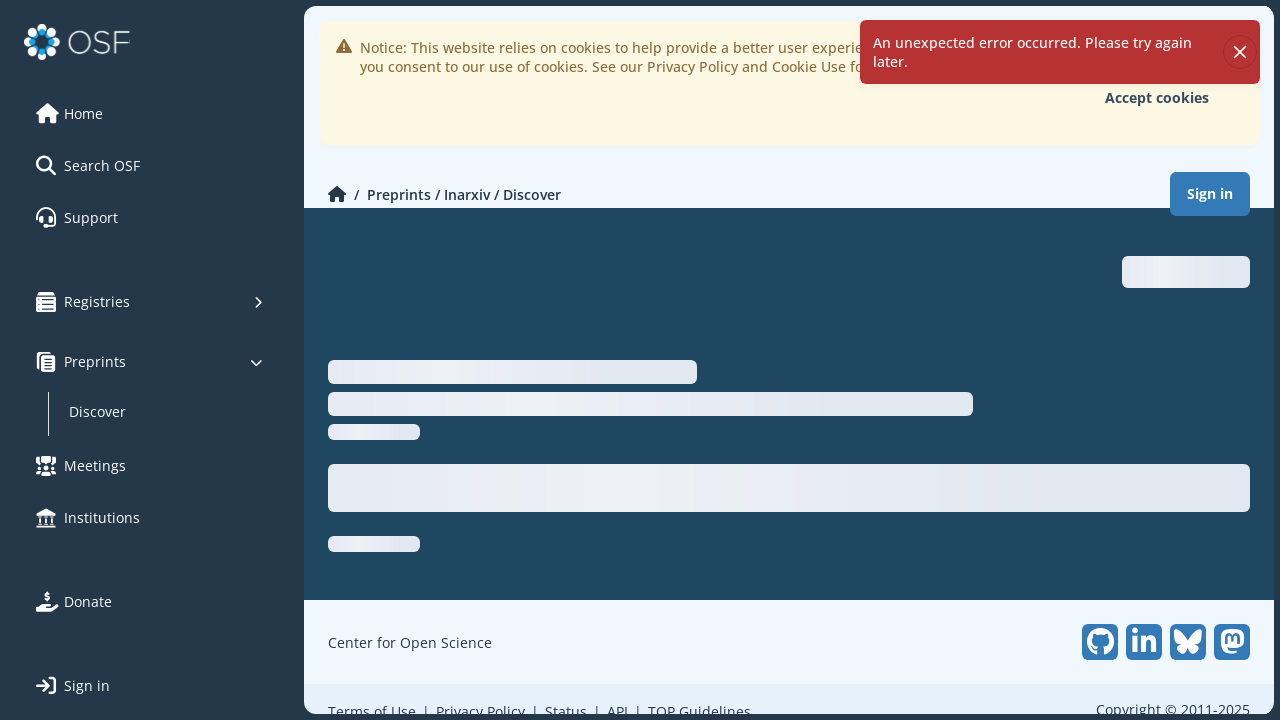